Tests scrolling to an element and filling form fields including name and date inputs

Starting URL: https://formy-project.herokuapp.com/scroll

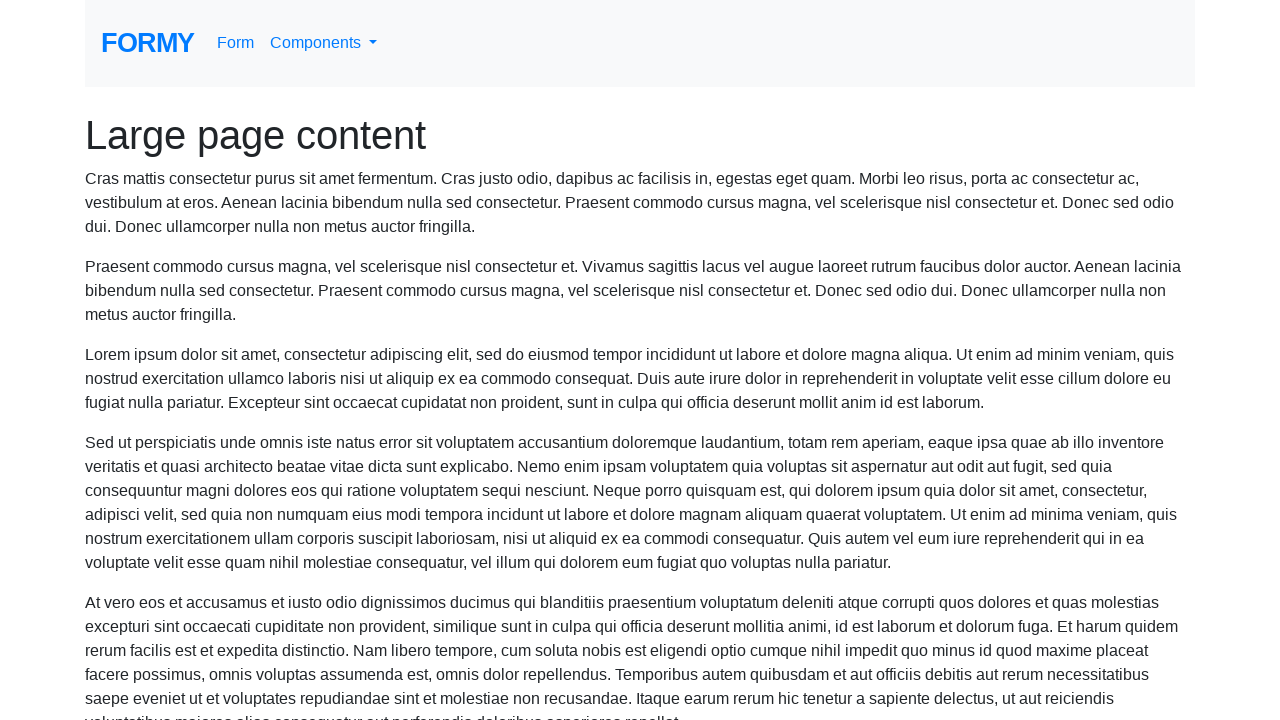

Scrolled to name field element
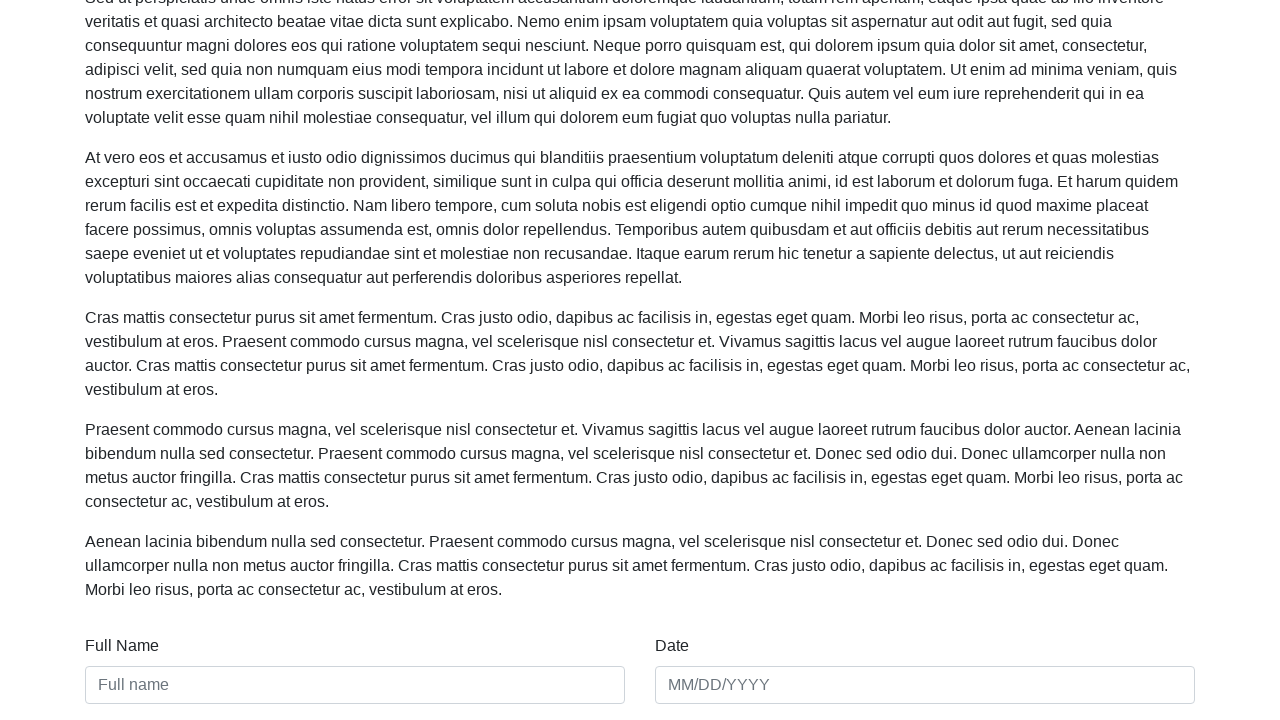

Filled name field with 'Alan Simon' on #name
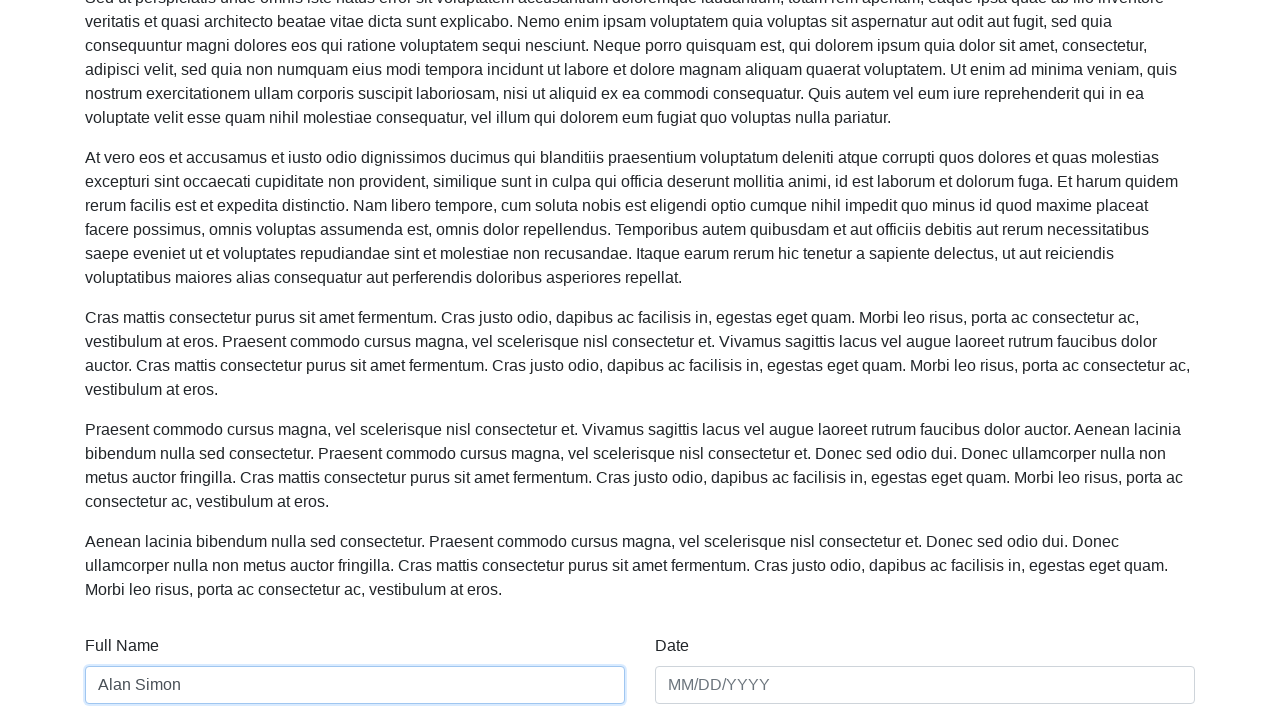

Filled date field with '01/01/2020' on #date
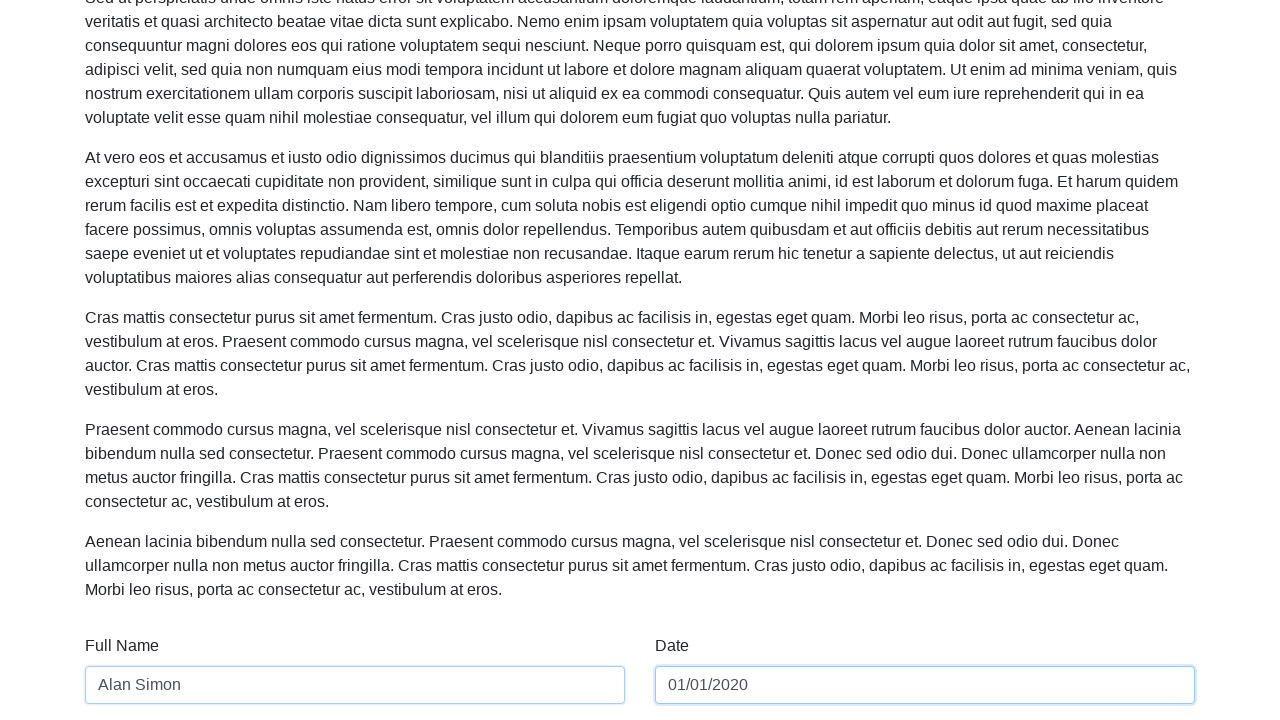

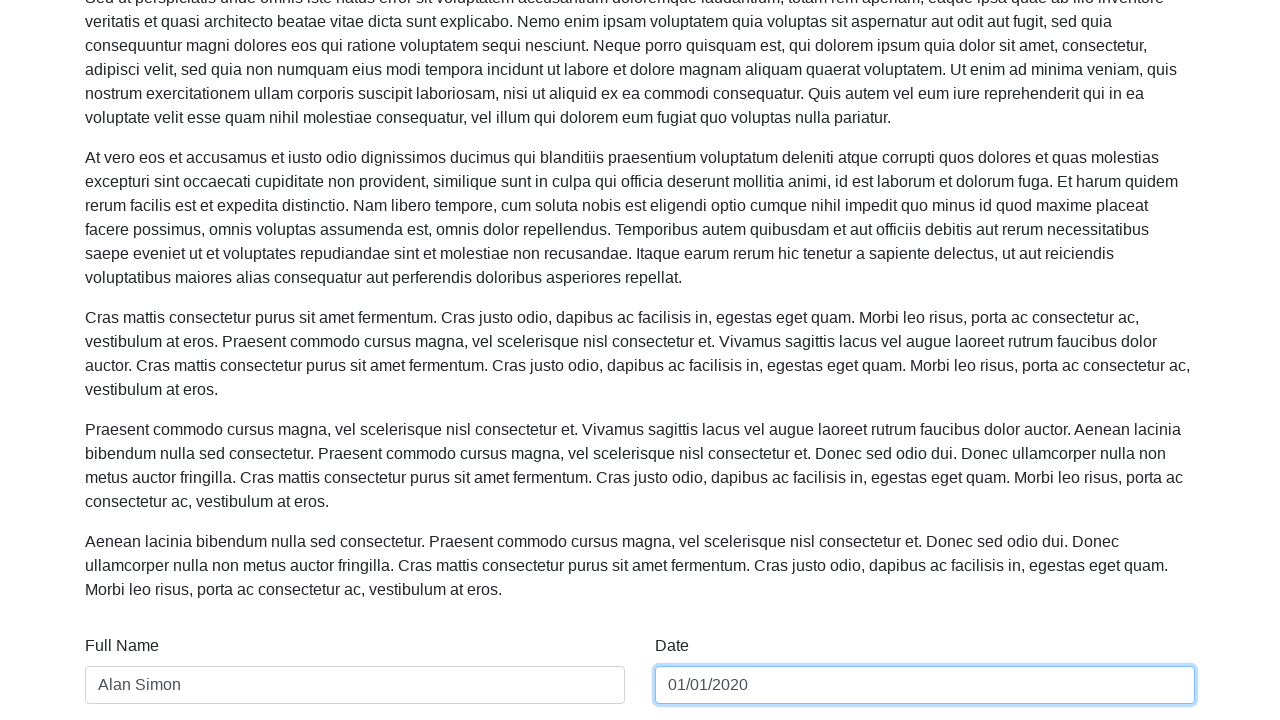